Tests dropdown functionality by verifying the number of options, then selecting options by value and confirming they are selected

Starting URL: http://the-internet.herokuapp.com/dropdown

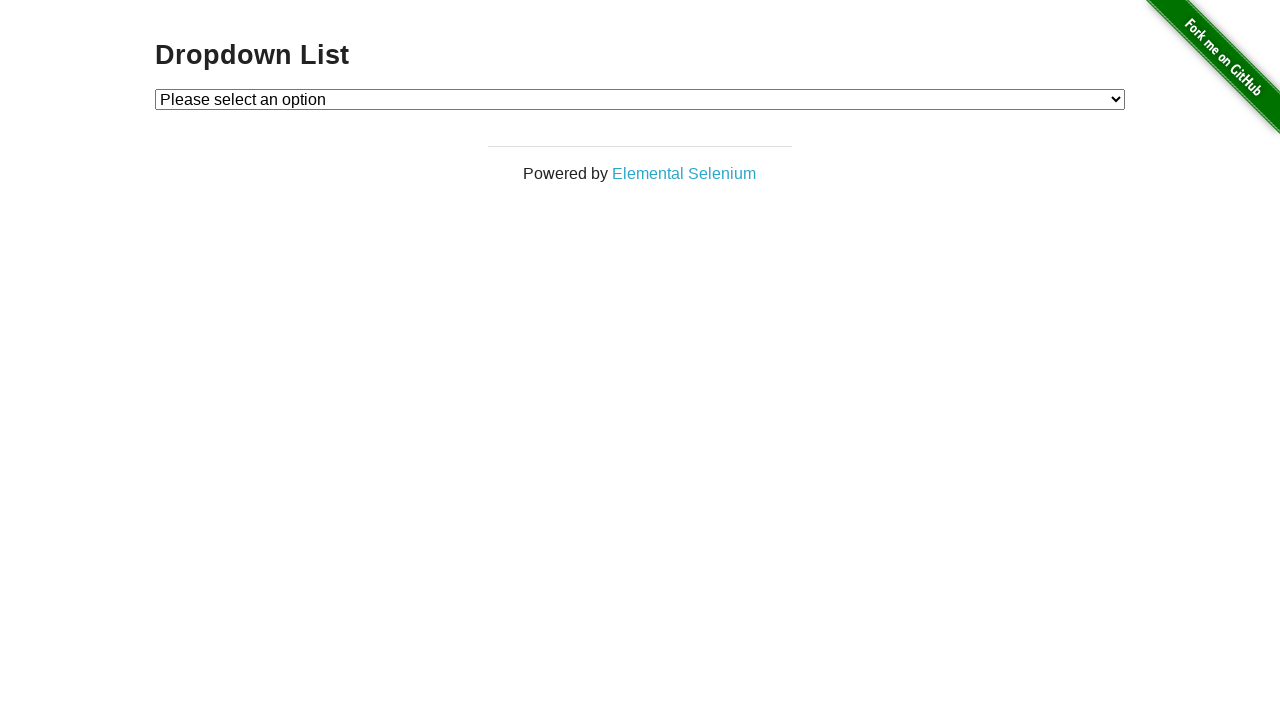

Dropdown element is present and ready
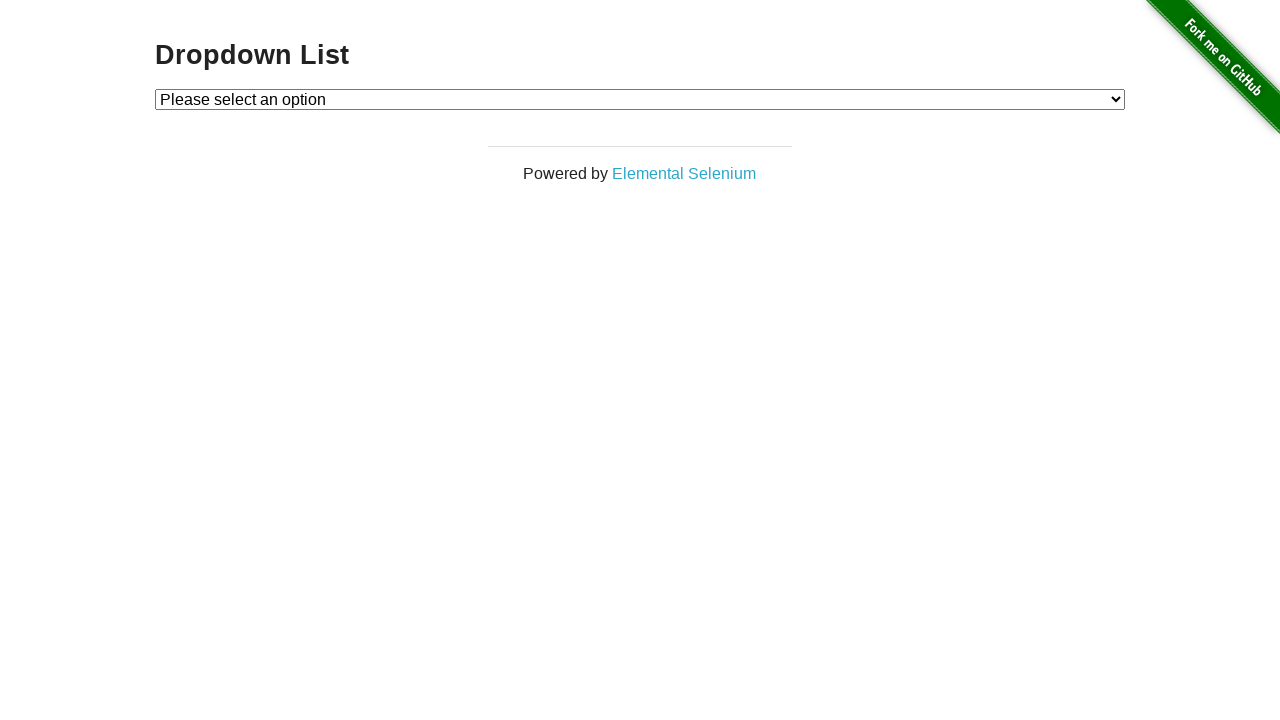

Verified dropdown contains exactly 3 options
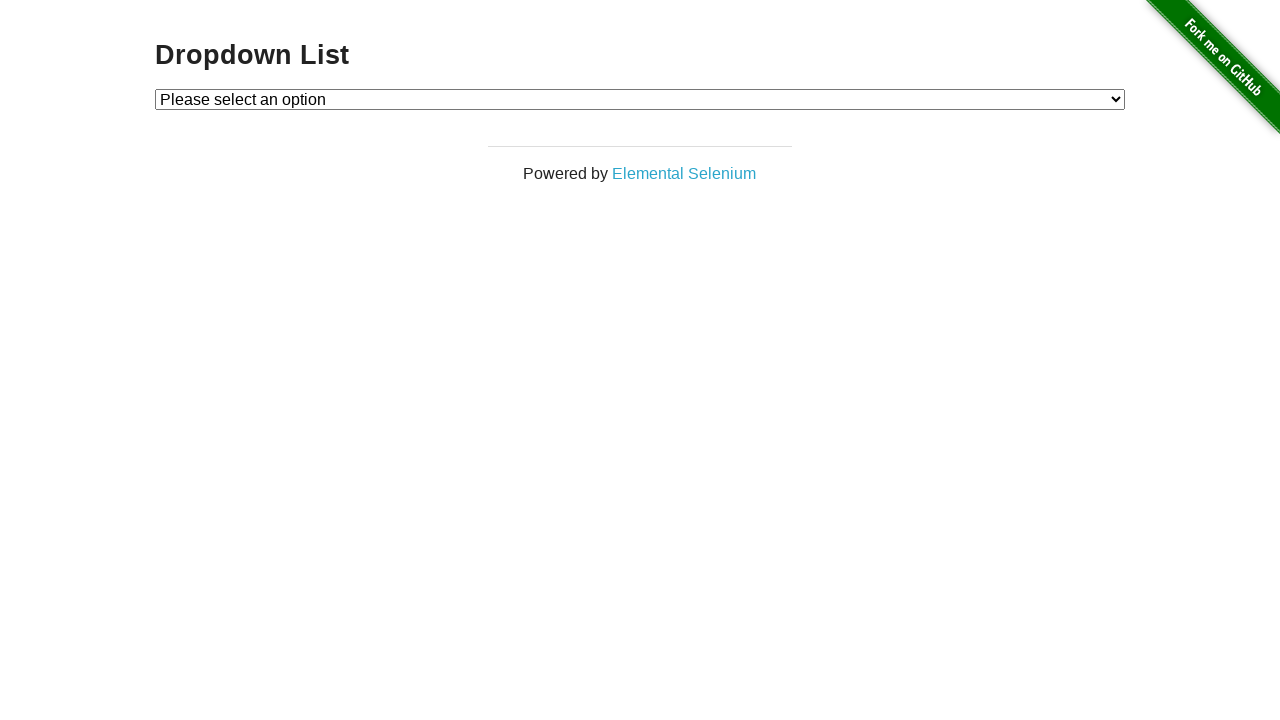

Selected option 1 from dropdown on #dropdown
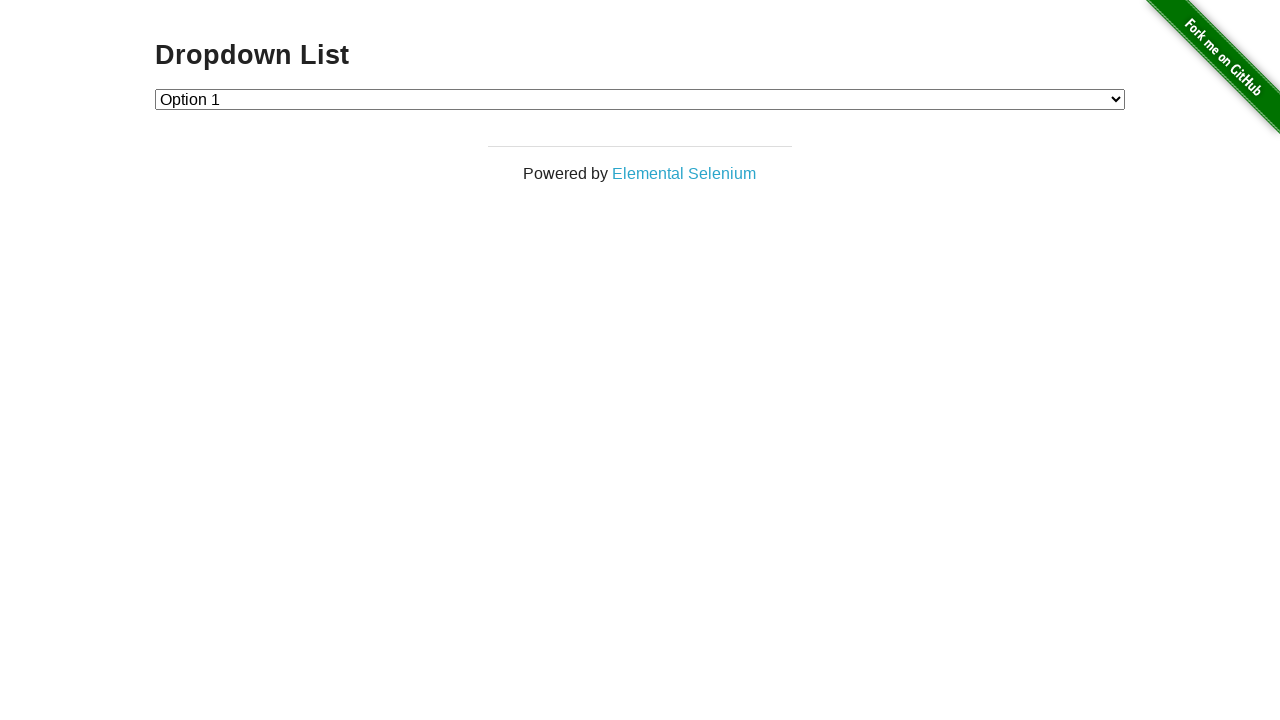

Confirmed option 1 is currently selected
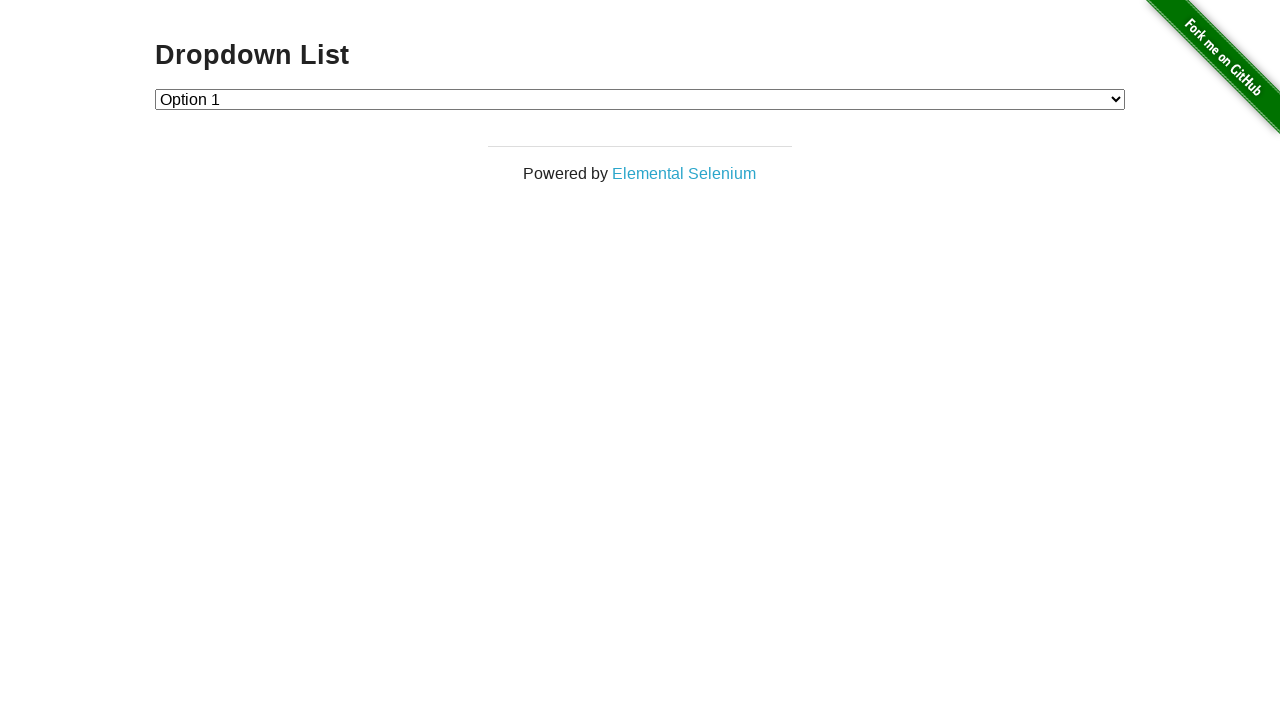

Selected option 2 from dropdown on #dropdown
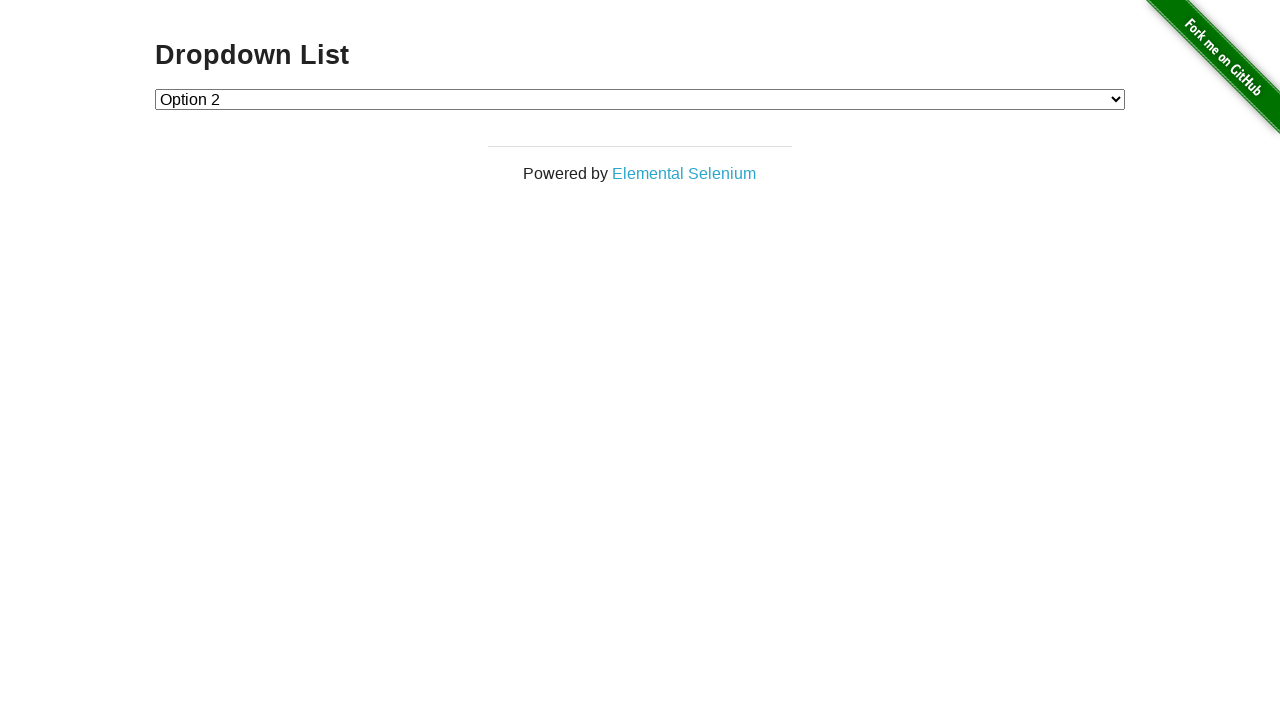

Confirmed option 2 is currently selected
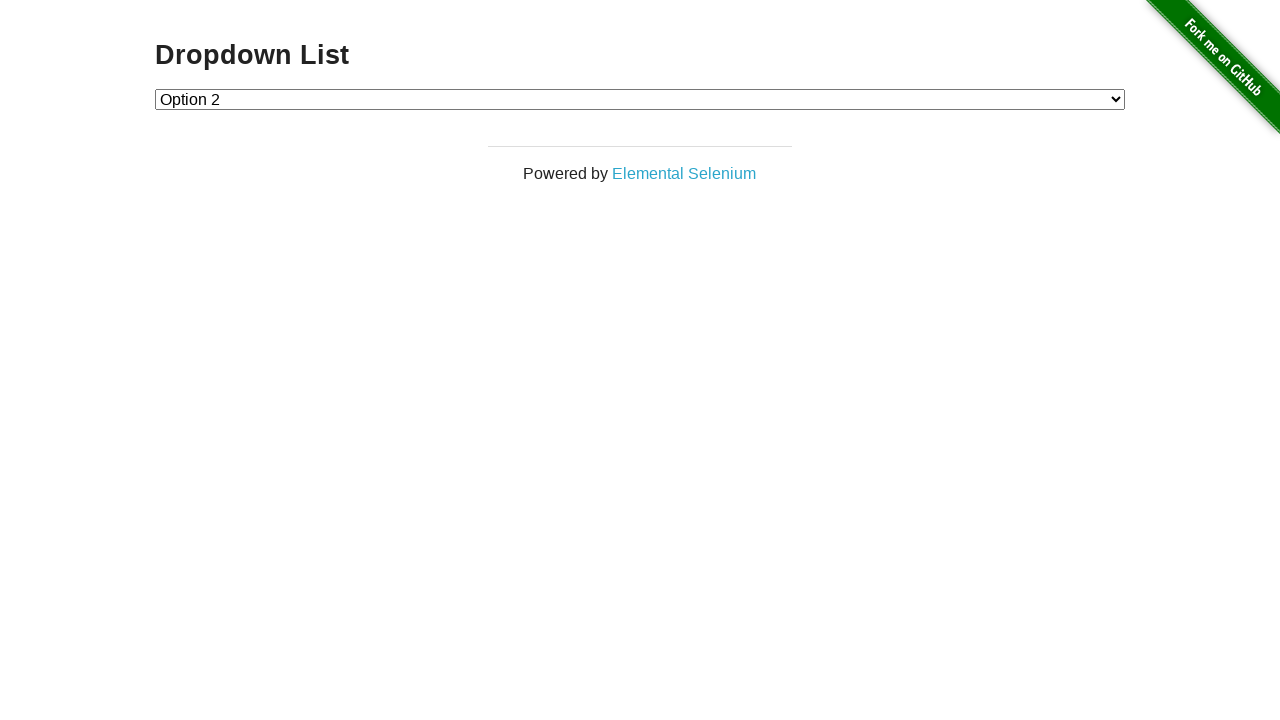

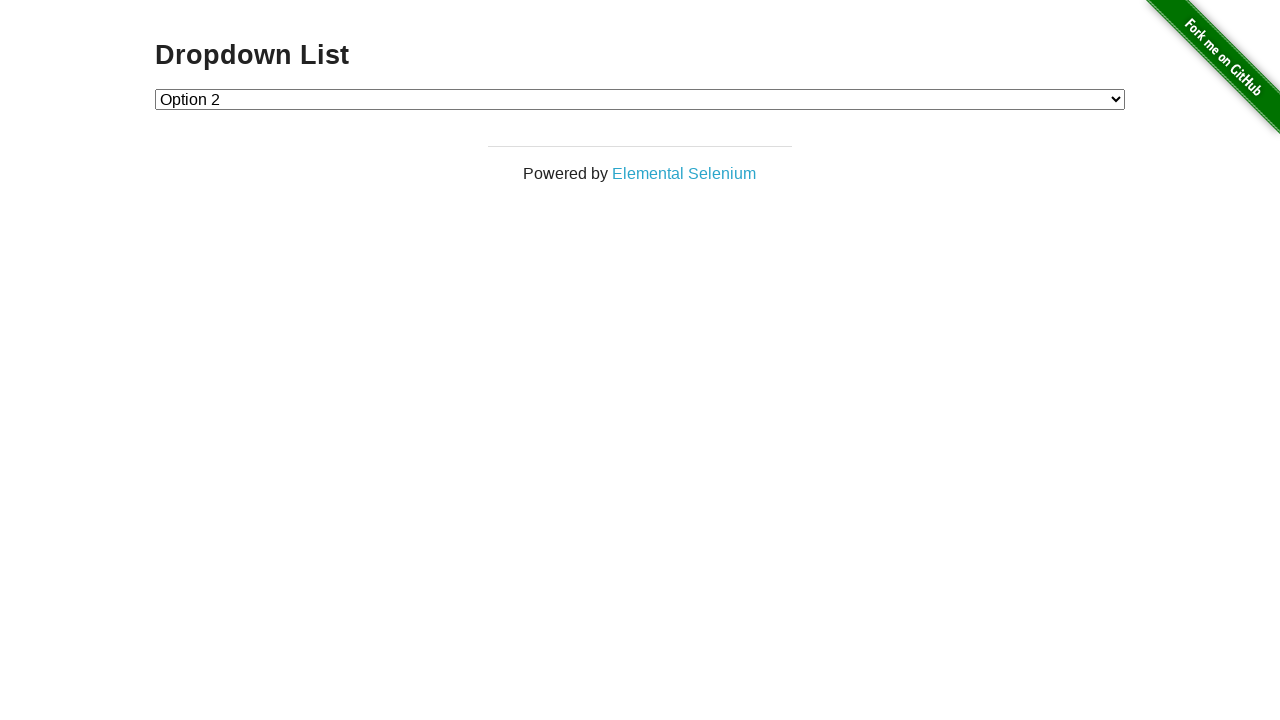